Tests file upload functionality by clicking on a drag-drop upload element on the Heroku test application's upload page

Starting URL: https://the-internet.herokuapp.com/upload

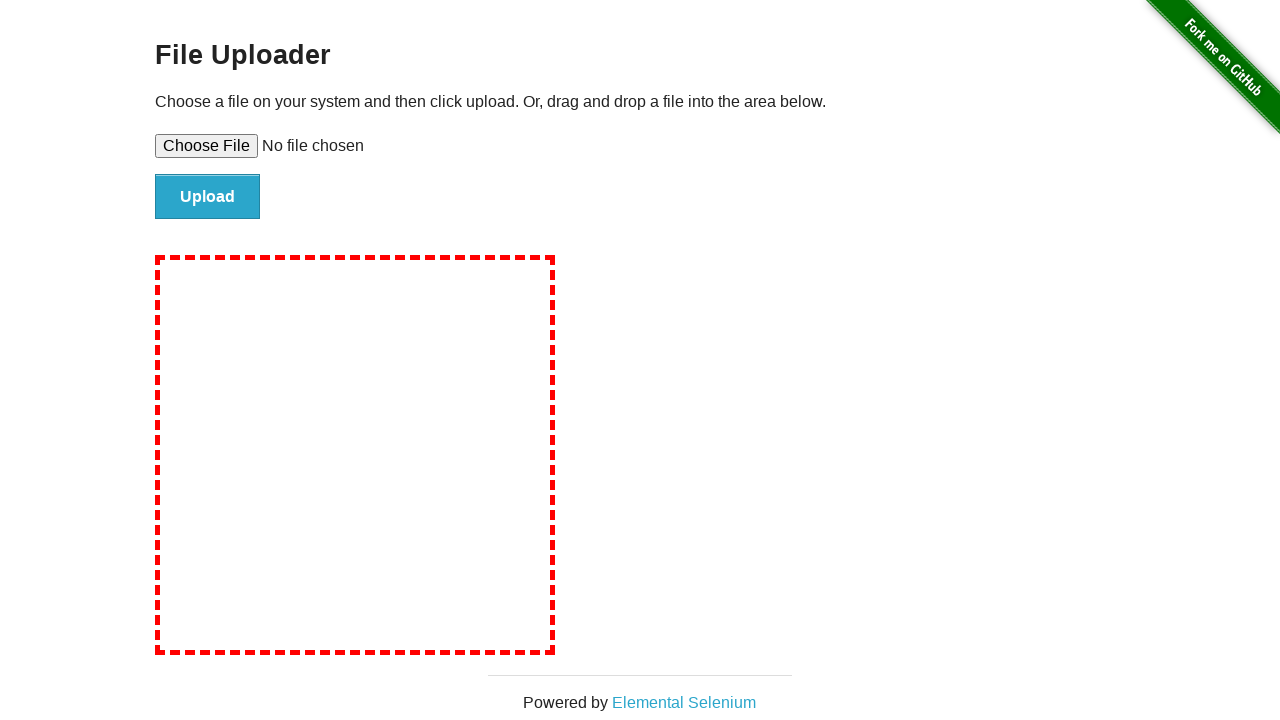

Drag-drop upload element became visible
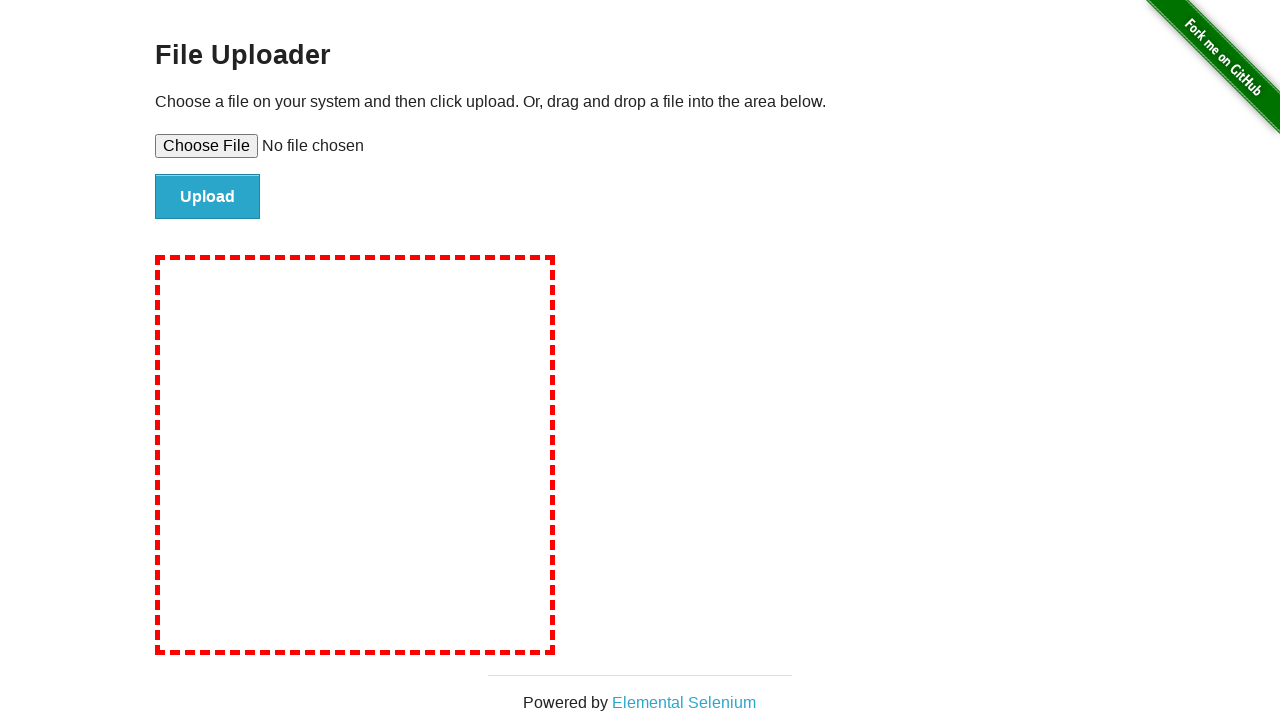

Clicked on drag-drop upload area at (355, 455) on #drag-drop-upload
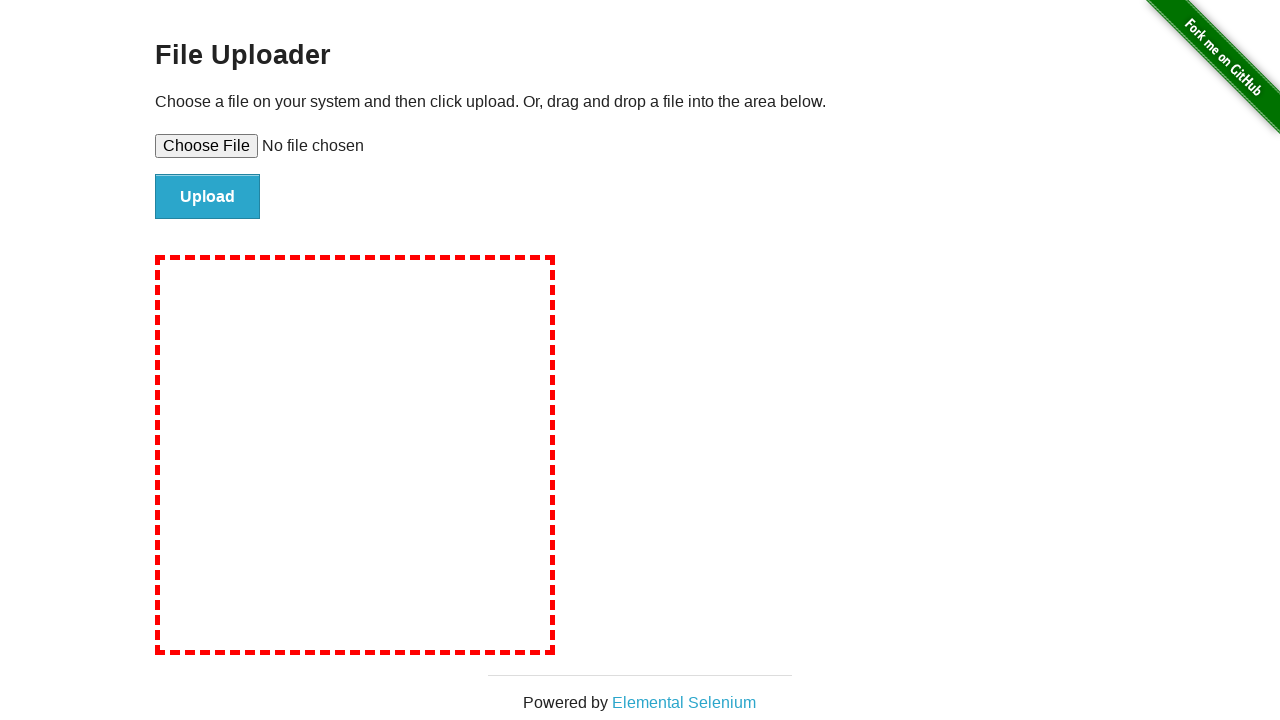

Waited 1000ms for file input to appear
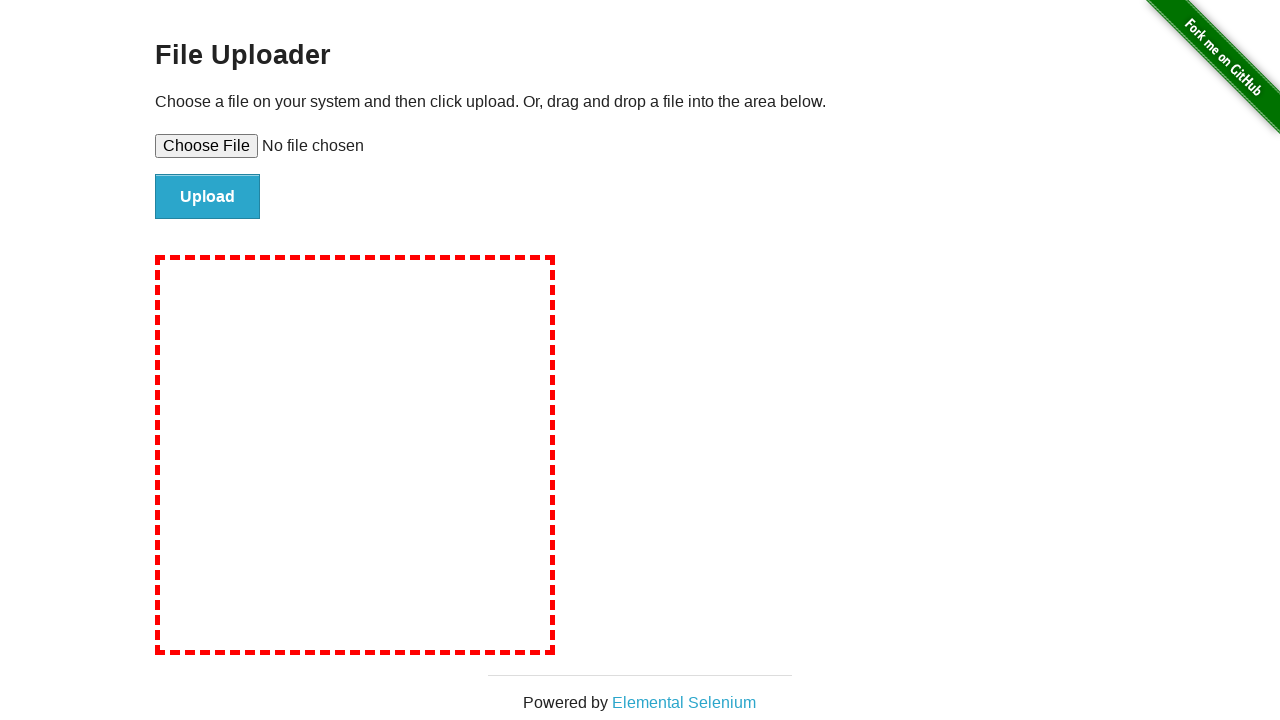

Set input files with test_document.txt
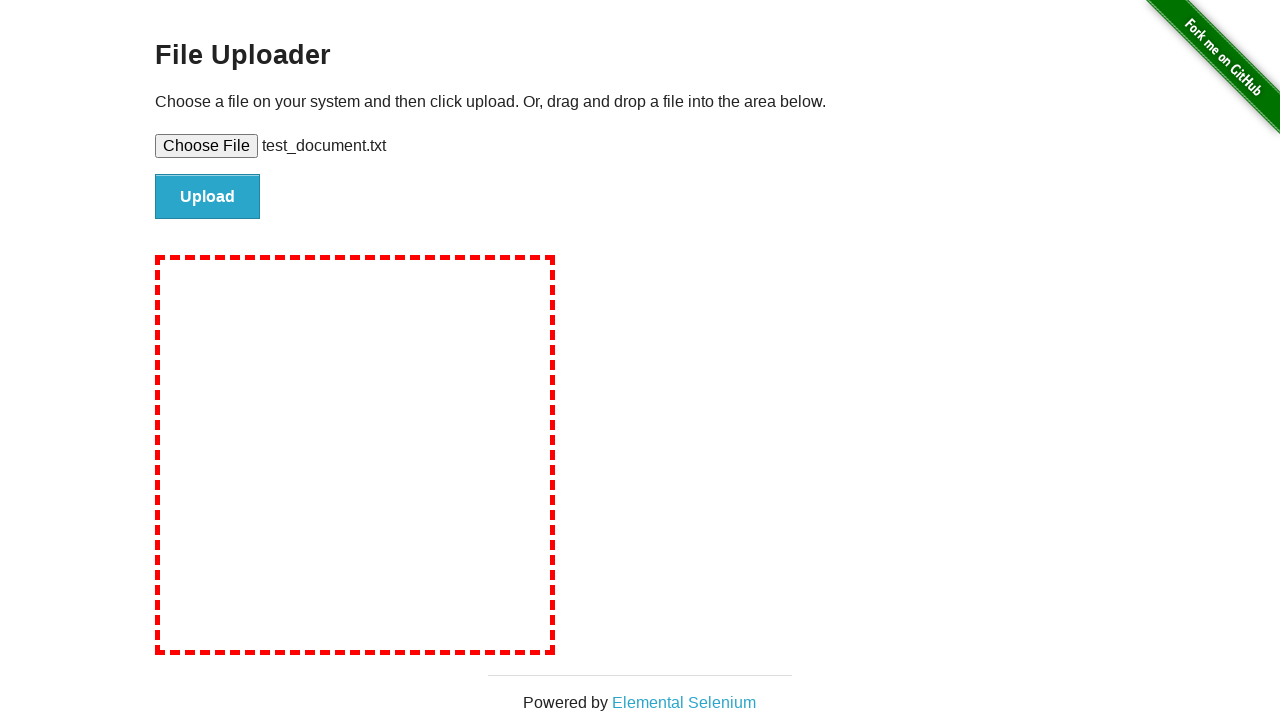

Clicked file upload submit button at (208, 197) on #file-submit
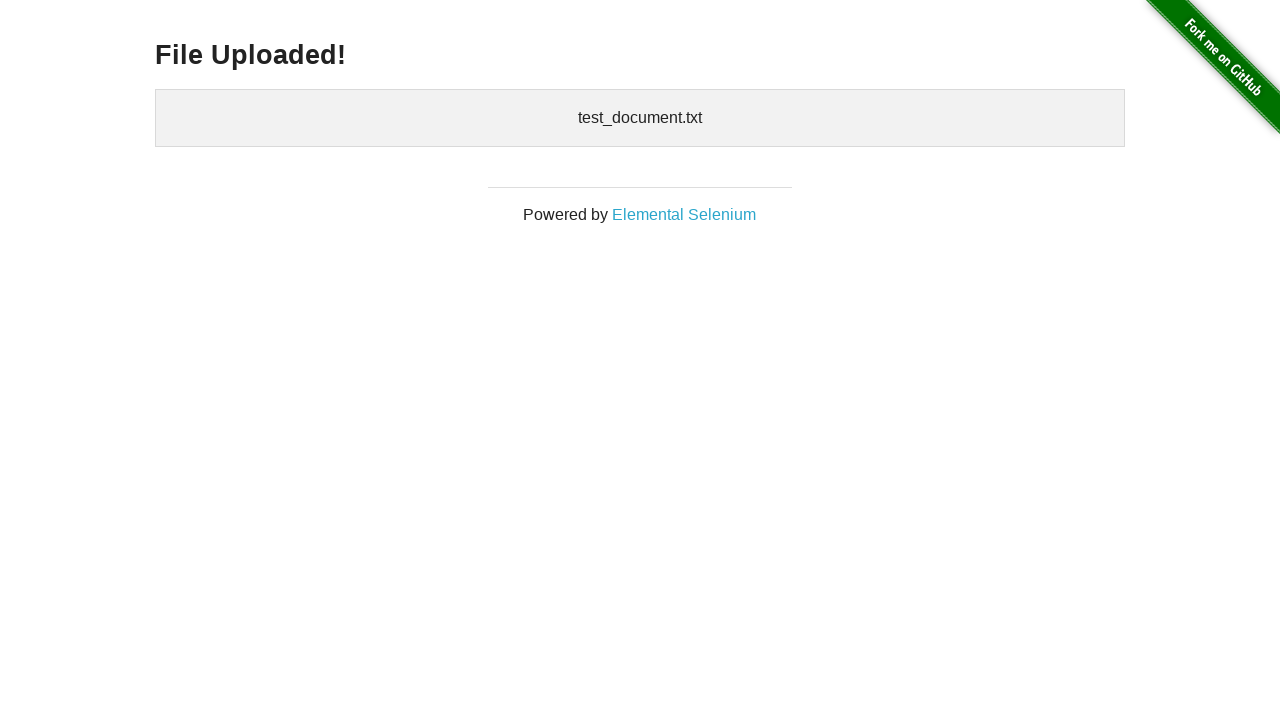

Upload confirmation element appeared
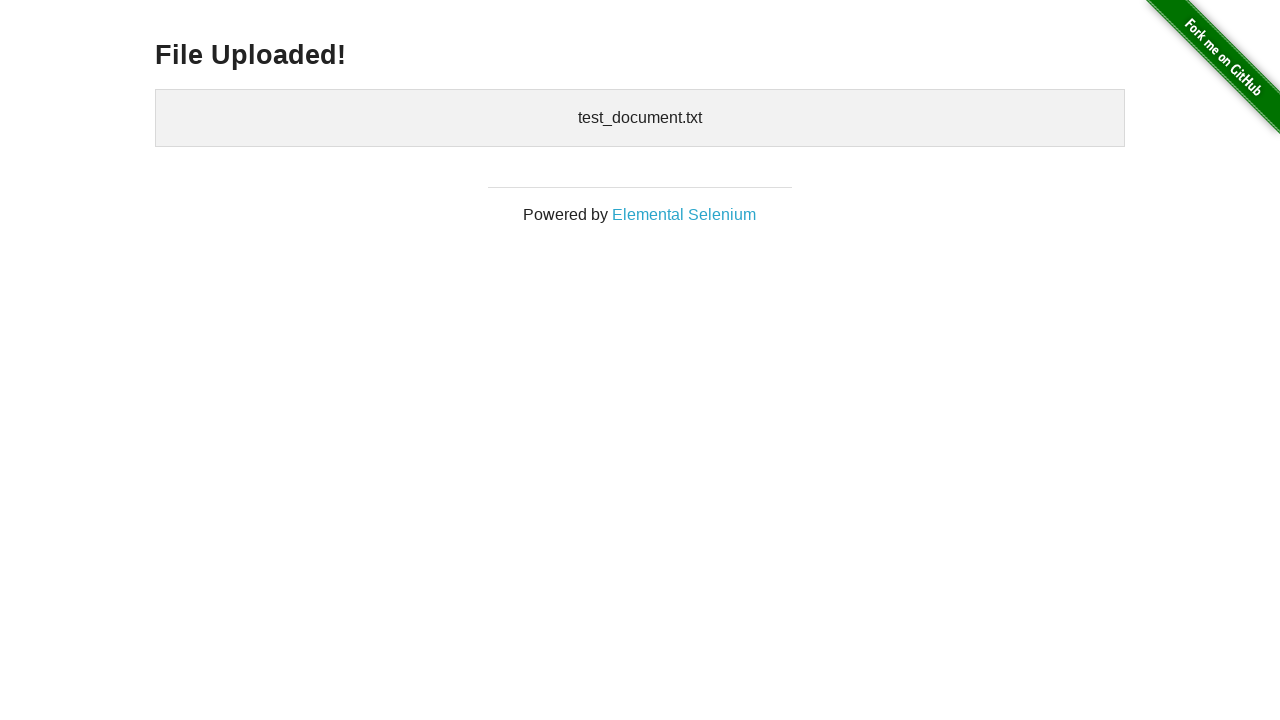

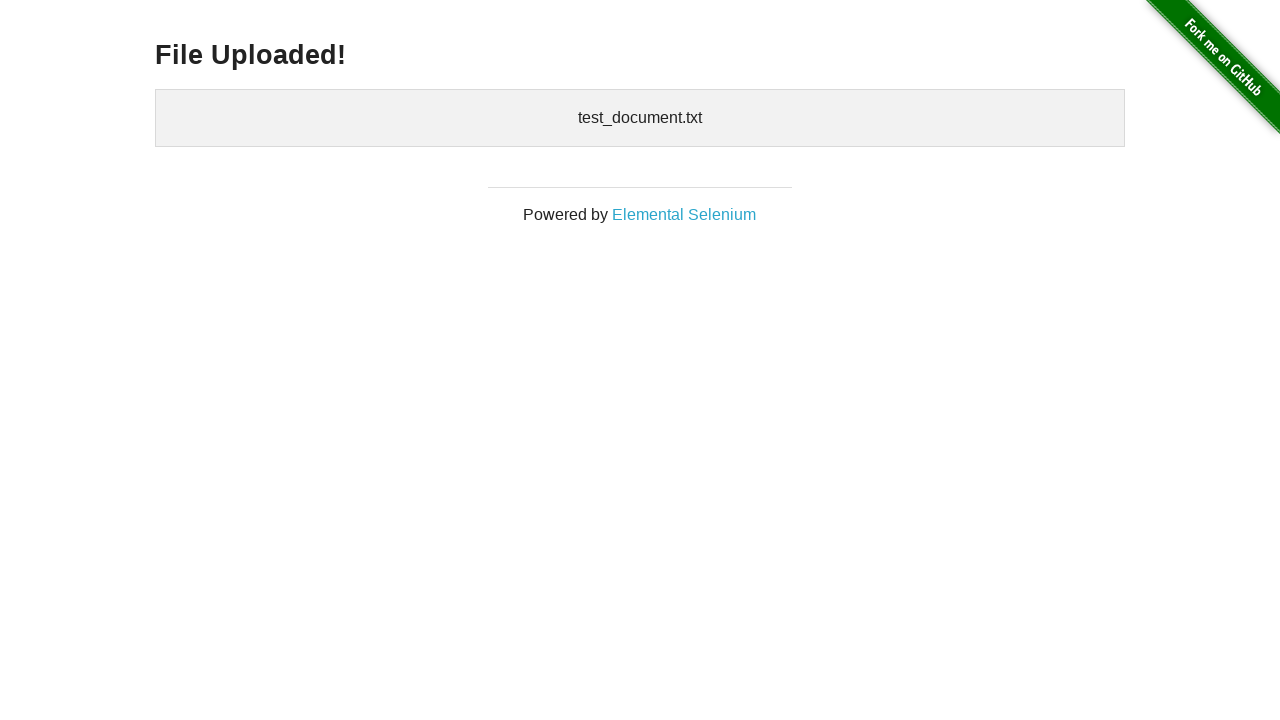